Tests adding a member without specifying group size, expecting an alert about size requirement

Starting URL: https://testing-replica-b9141.firebaseapp.com

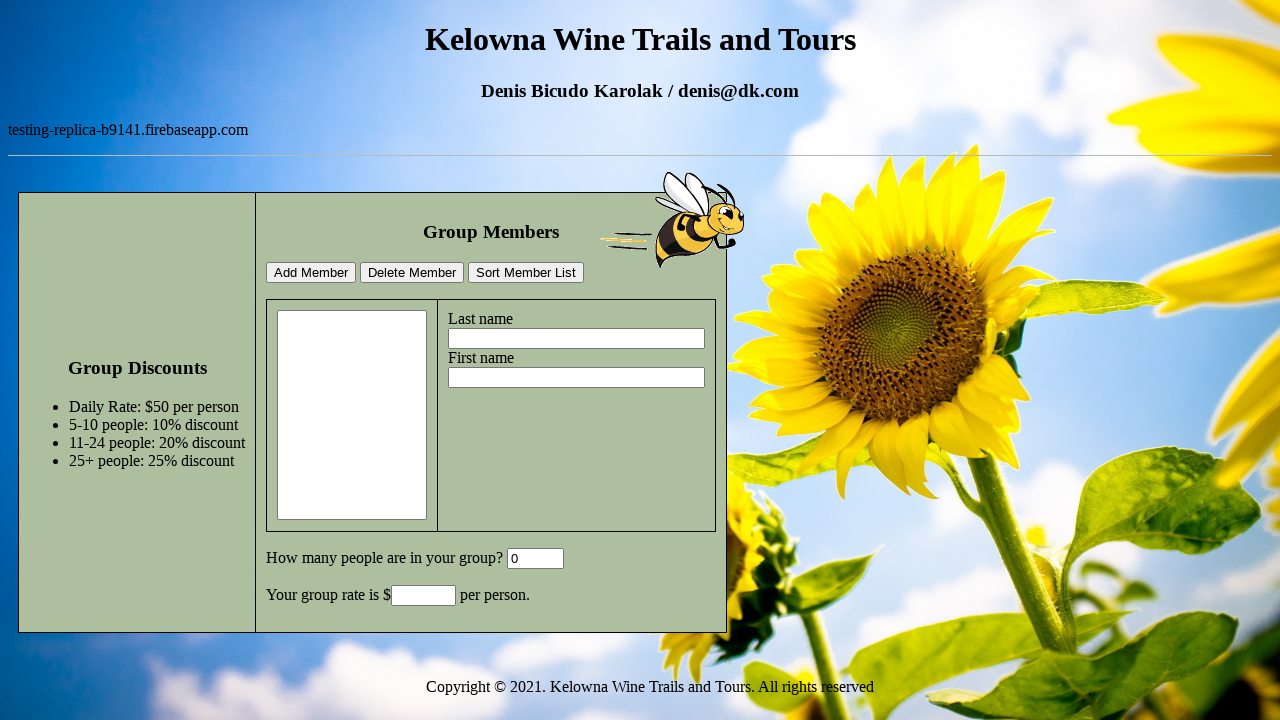

Filled lastname field with 'Due' on #lastname
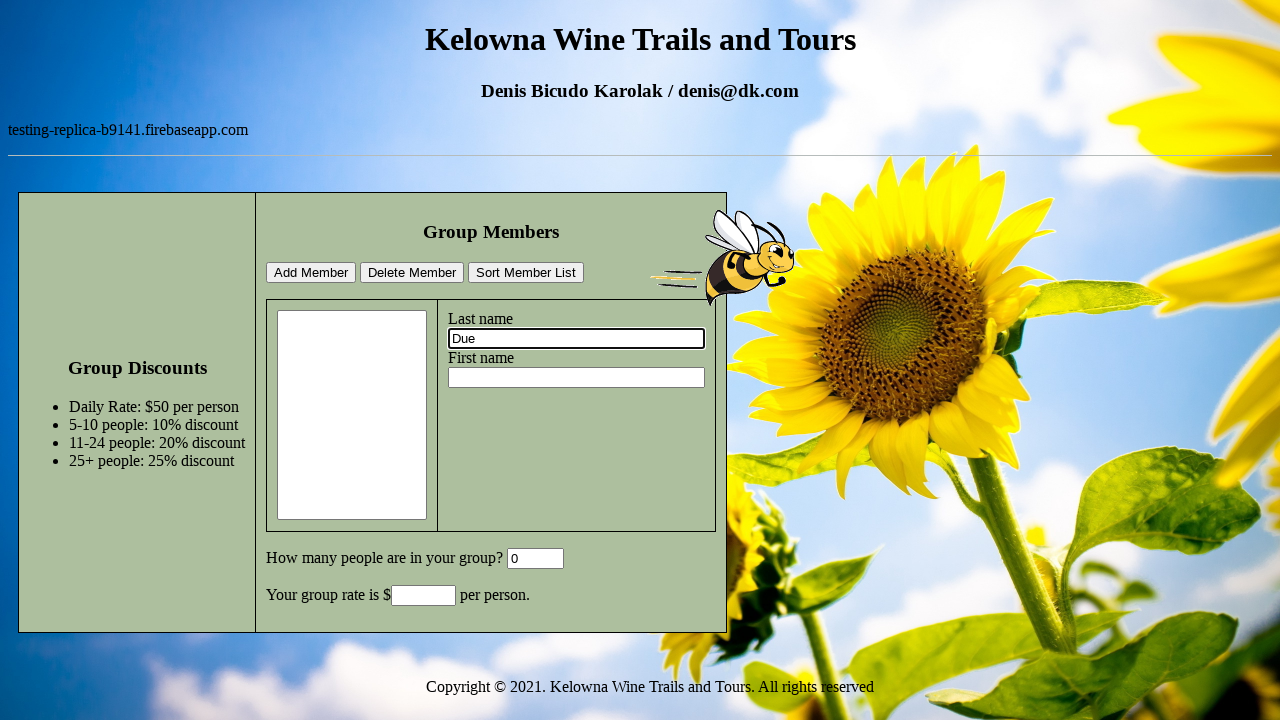

Filled firstname field with 'John' on #firstname
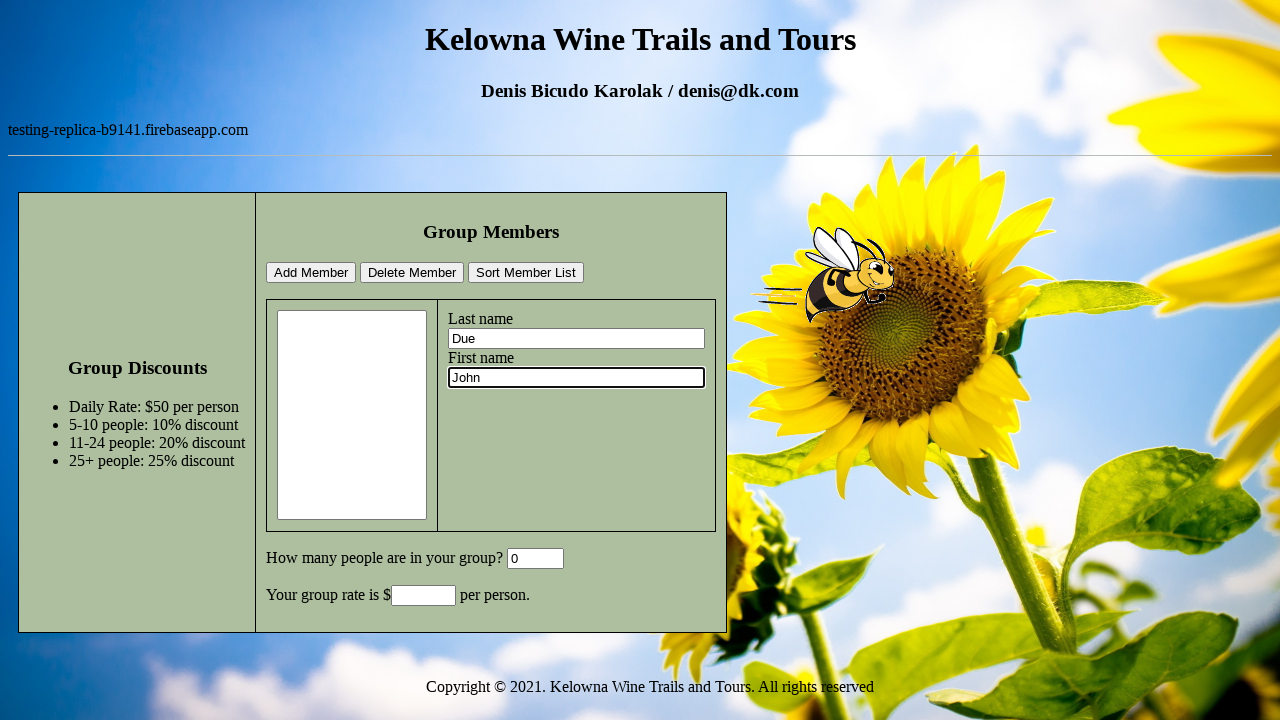

Clicked add member button without specifying group size at (311, 273) on #addMemberBtn
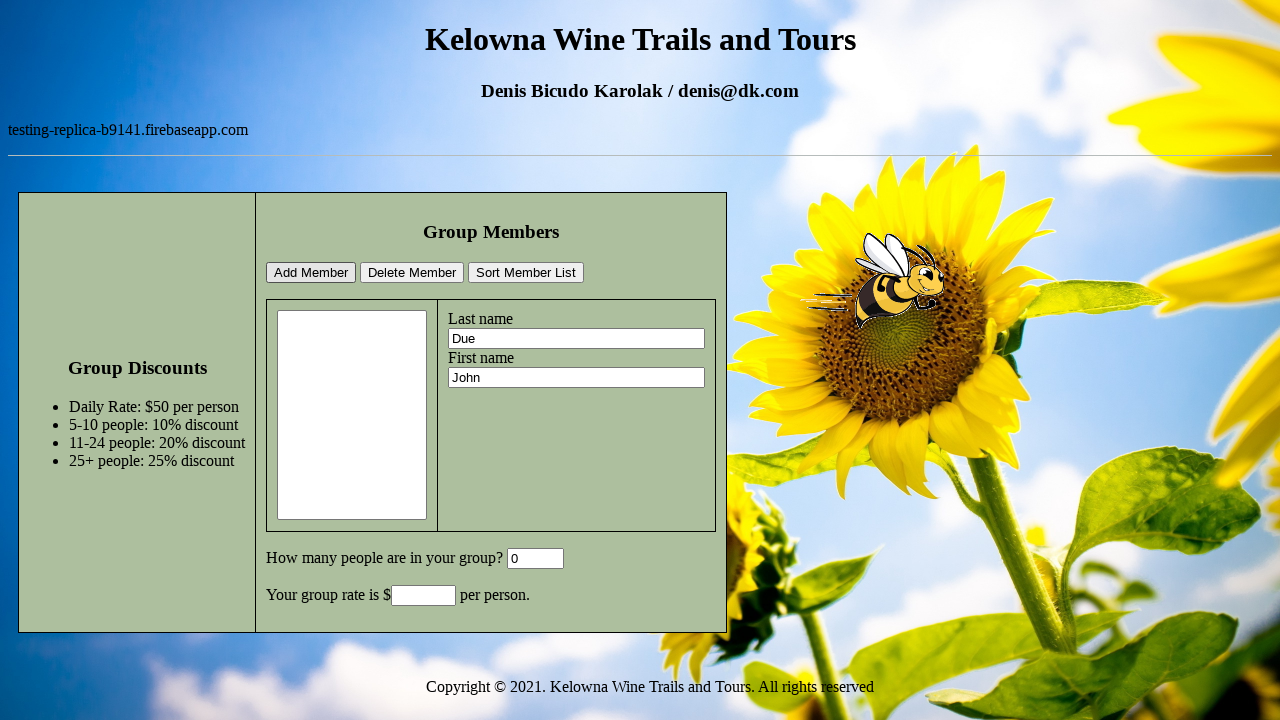

Alert dialog appeared and was accepted
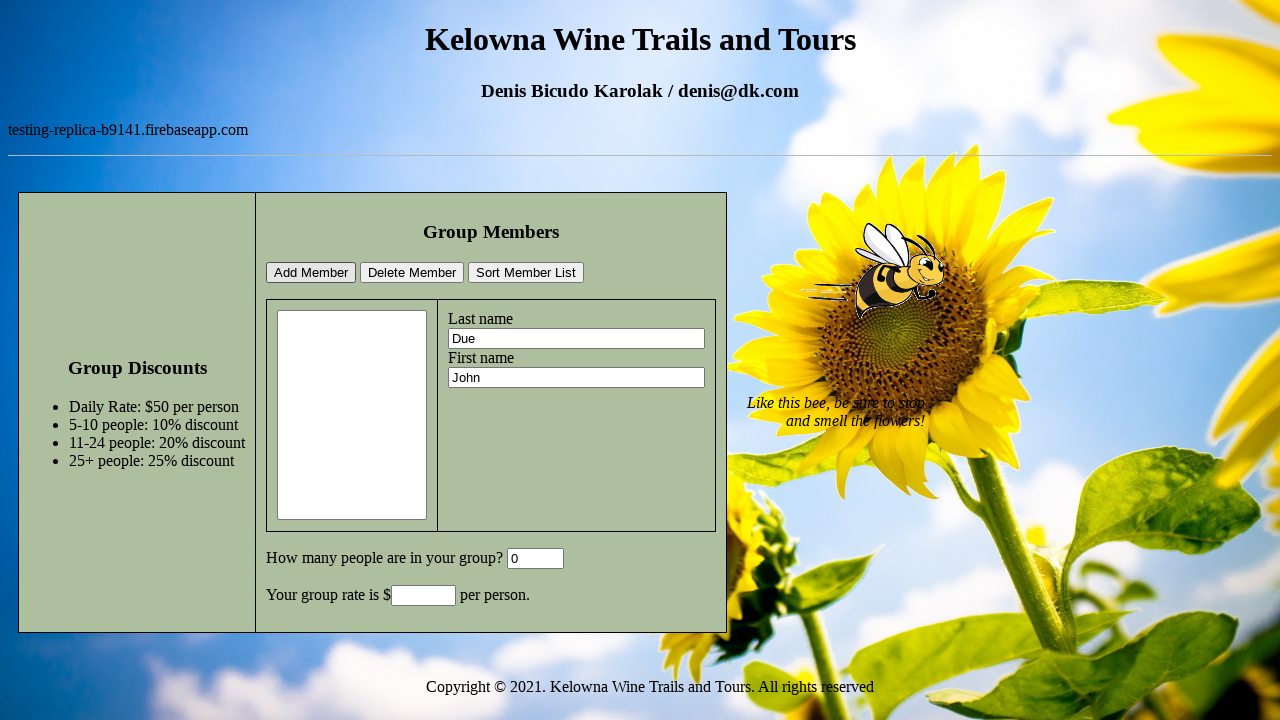

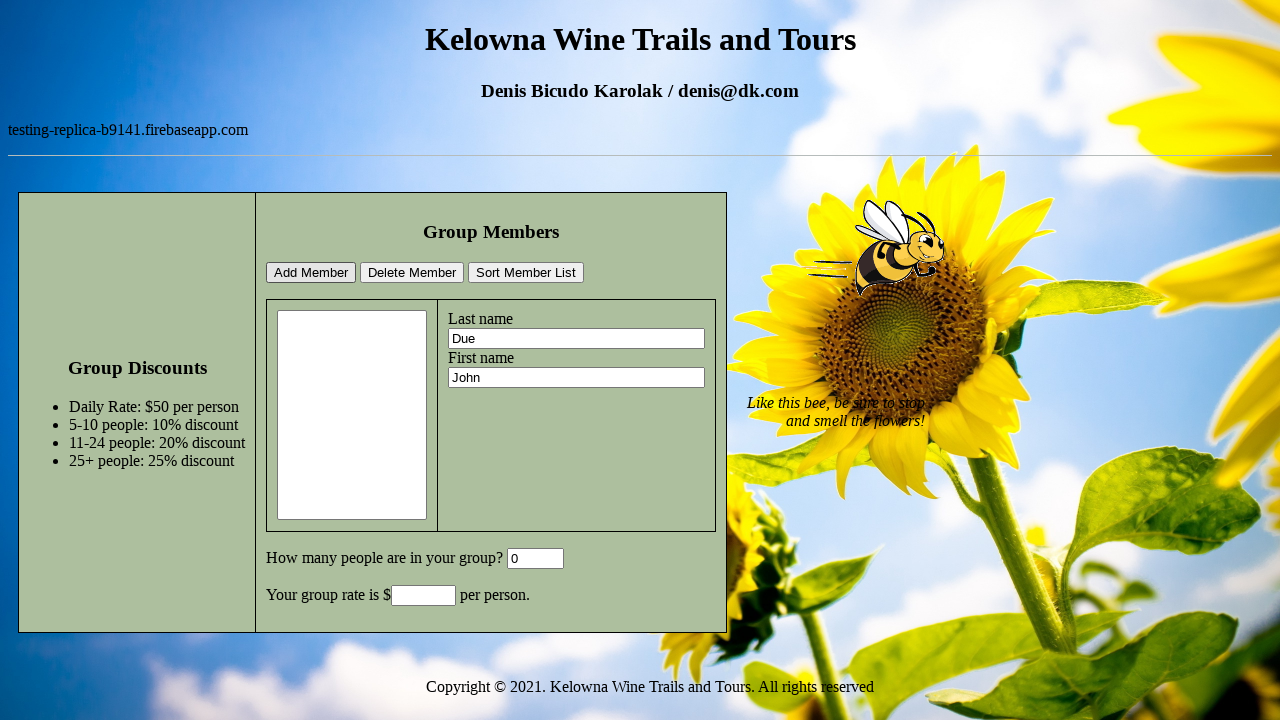